Tests that the Ubuntu homepage loads correctly and contains "Ubuntu" in the title

Starting URL: http://www.ubuntu.com

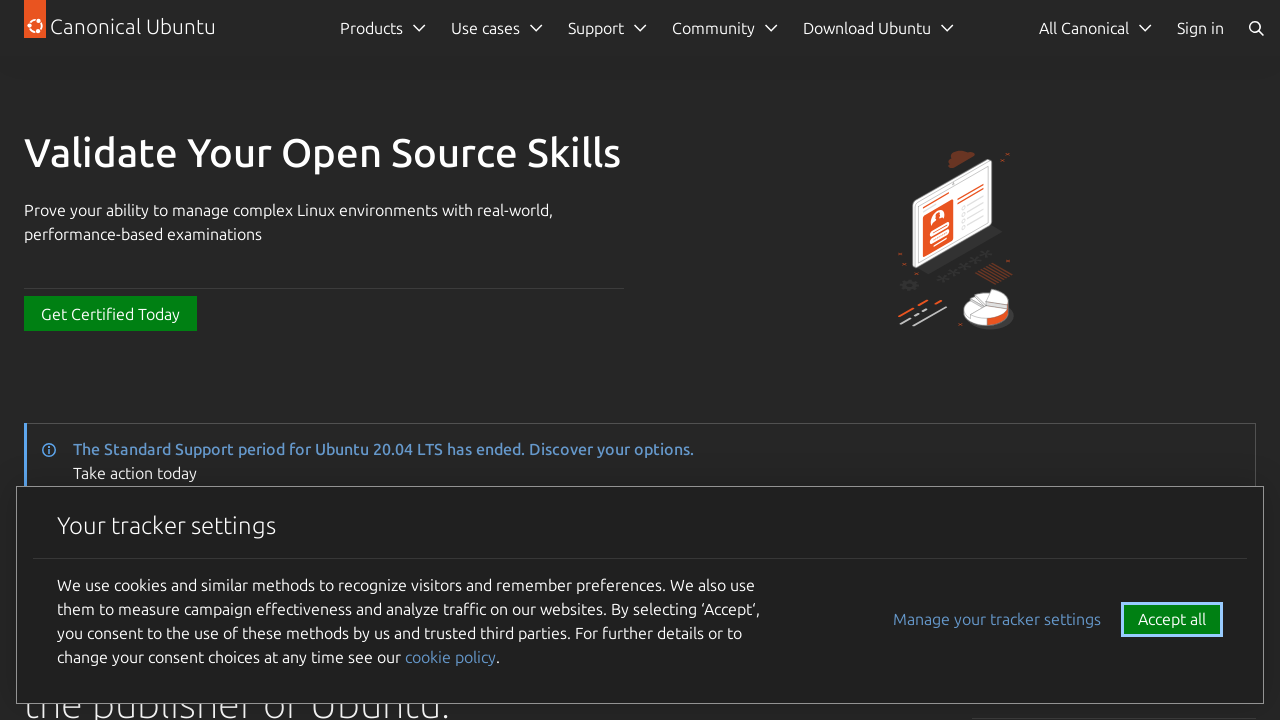

Navigated to Ubuntu homepage at http://www.ubuntu.com
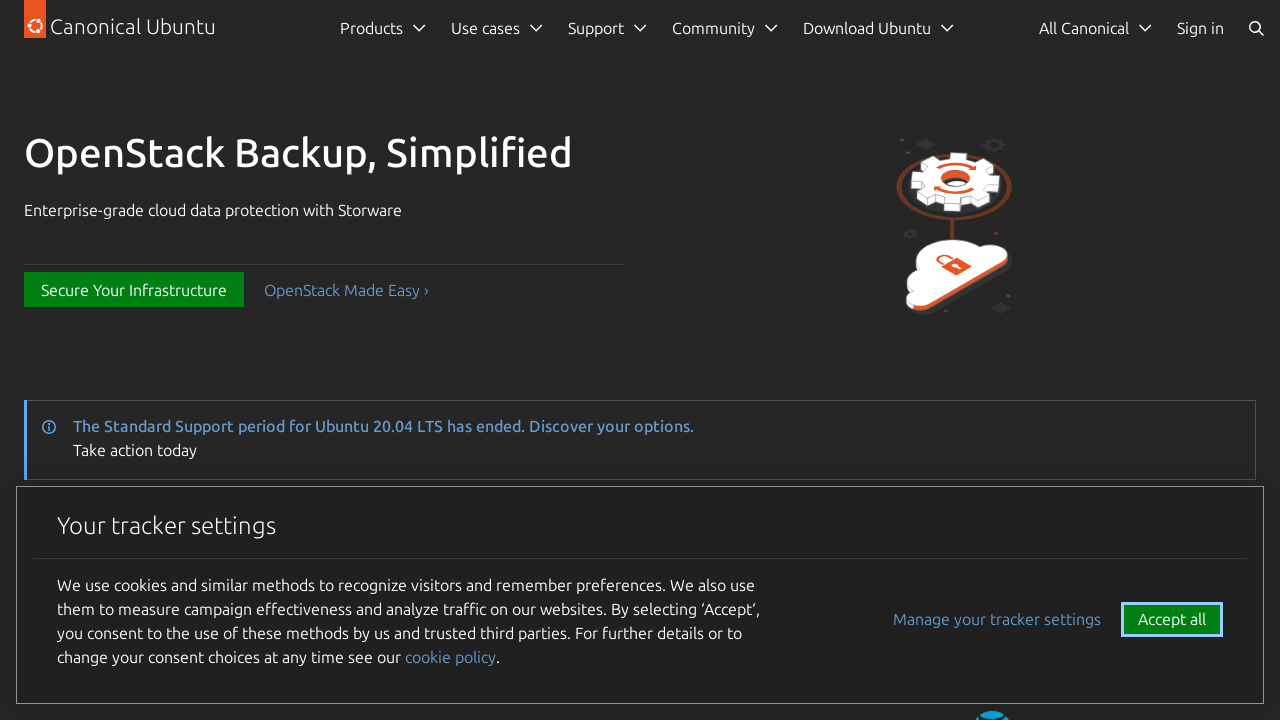

Verified that page title contains 'Ubuntu'
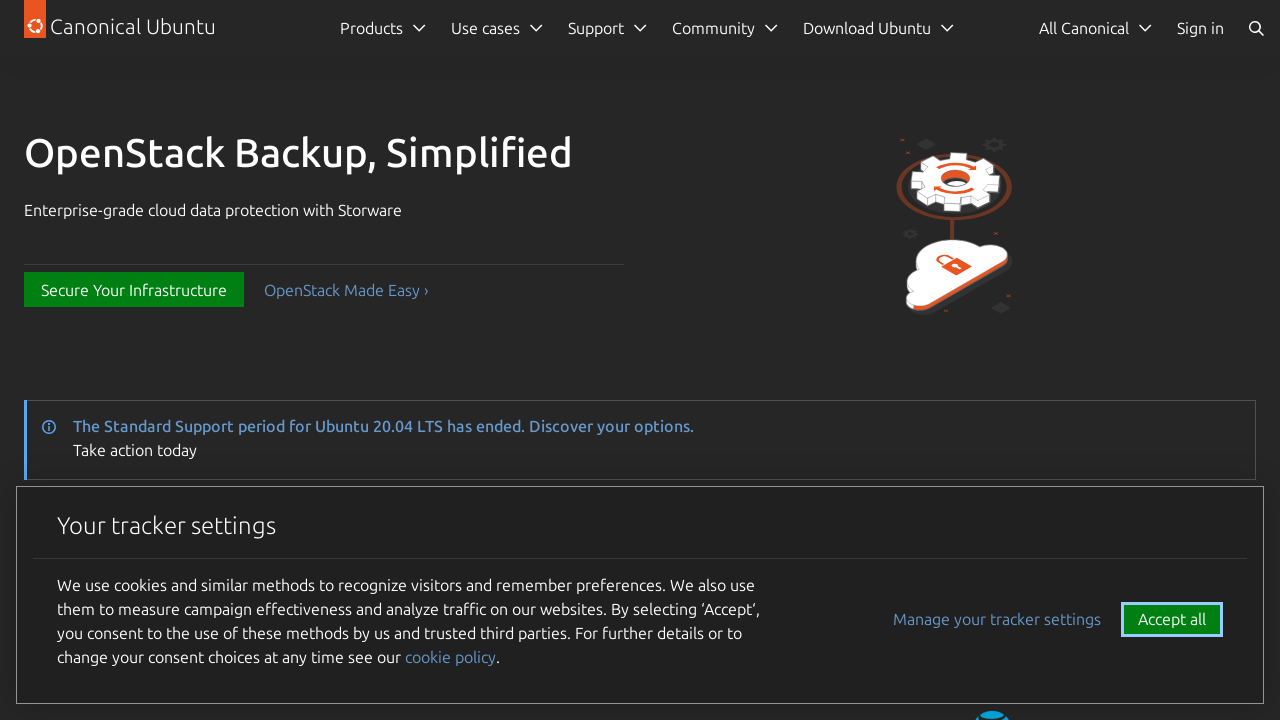

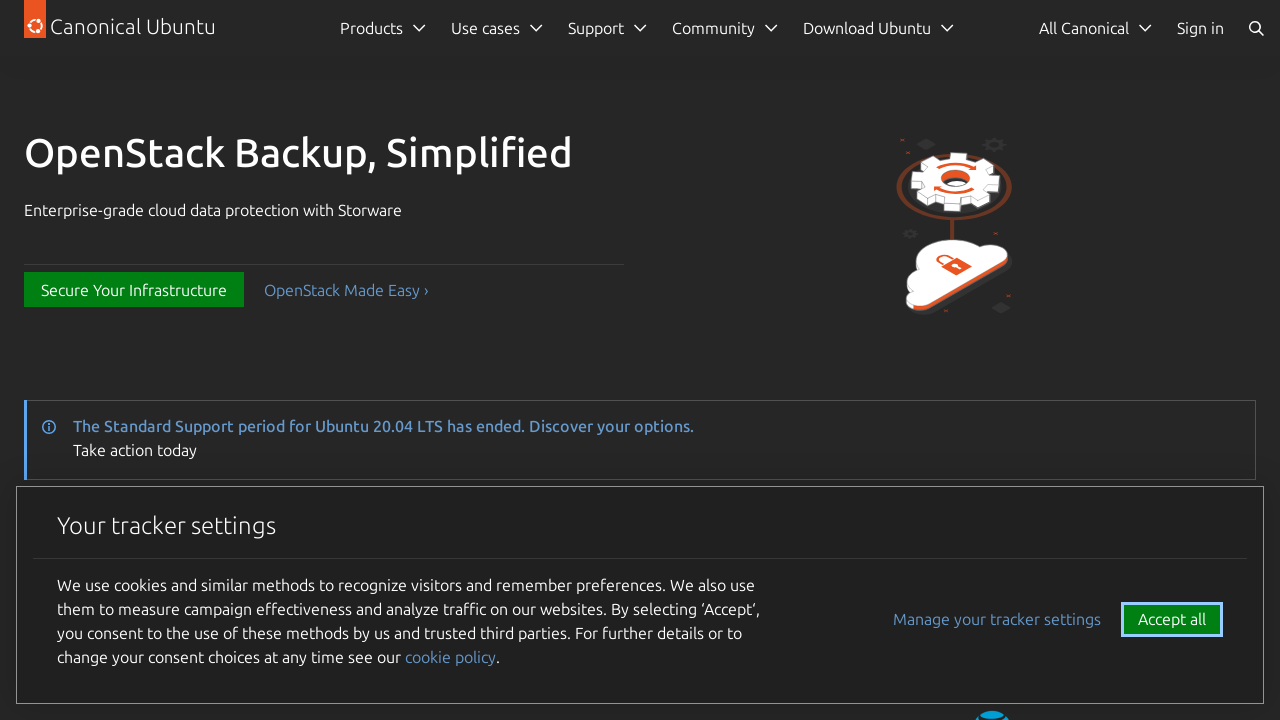